Tests that editing a todo to an empty string removes the item

Starting URL: https://demo.playwright.dev/todomvc

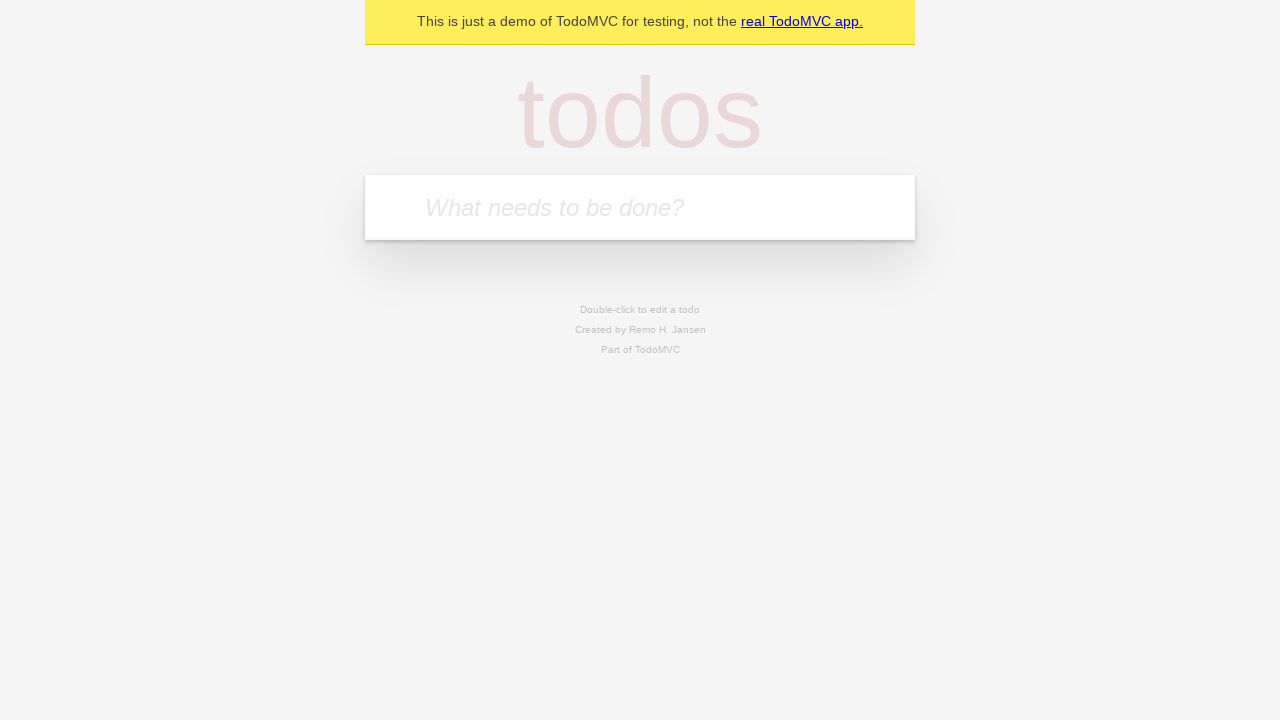

Filled new todo input with 'buy some cheese' on internal:attr=[placeholder="What needs to be done?"i]
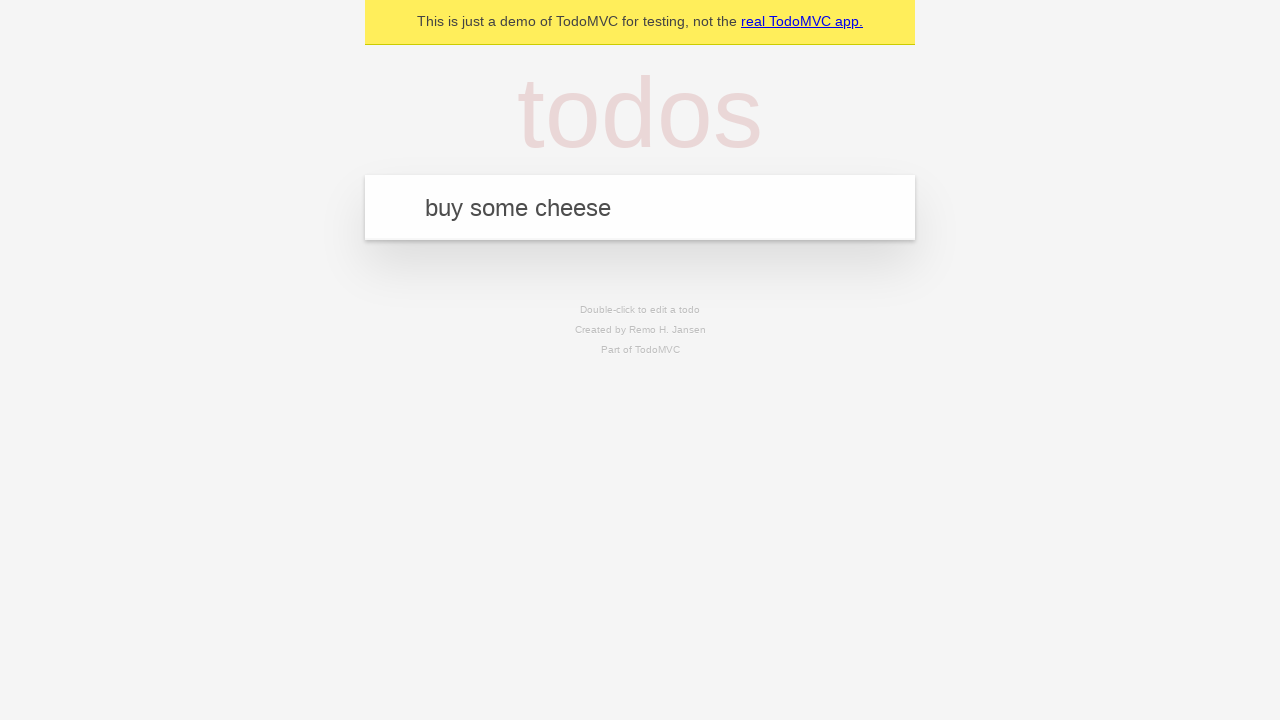

Pressed Enter to create todo 'buy some cheese' on internal:attr=[placeholder="What needs to be done?"i]
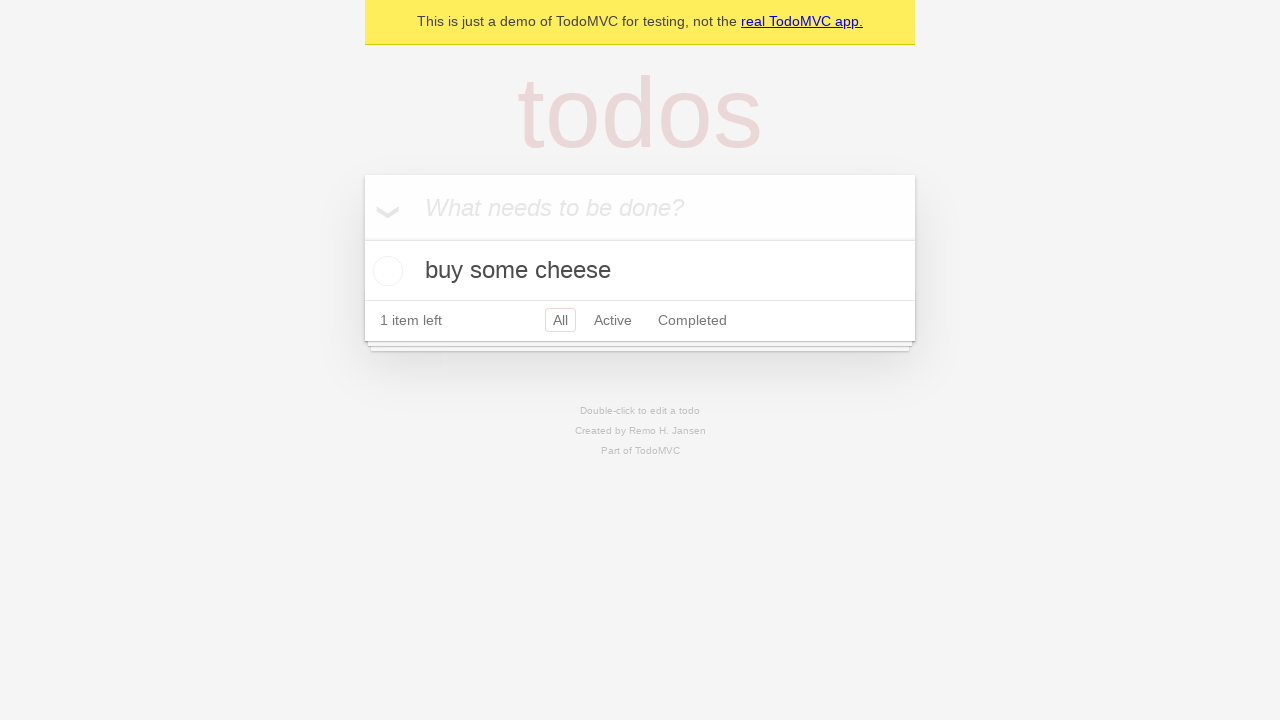

Filled new todo input with 'feed the cat' on internal:attr=[placeholder="What needs to be done?"i]
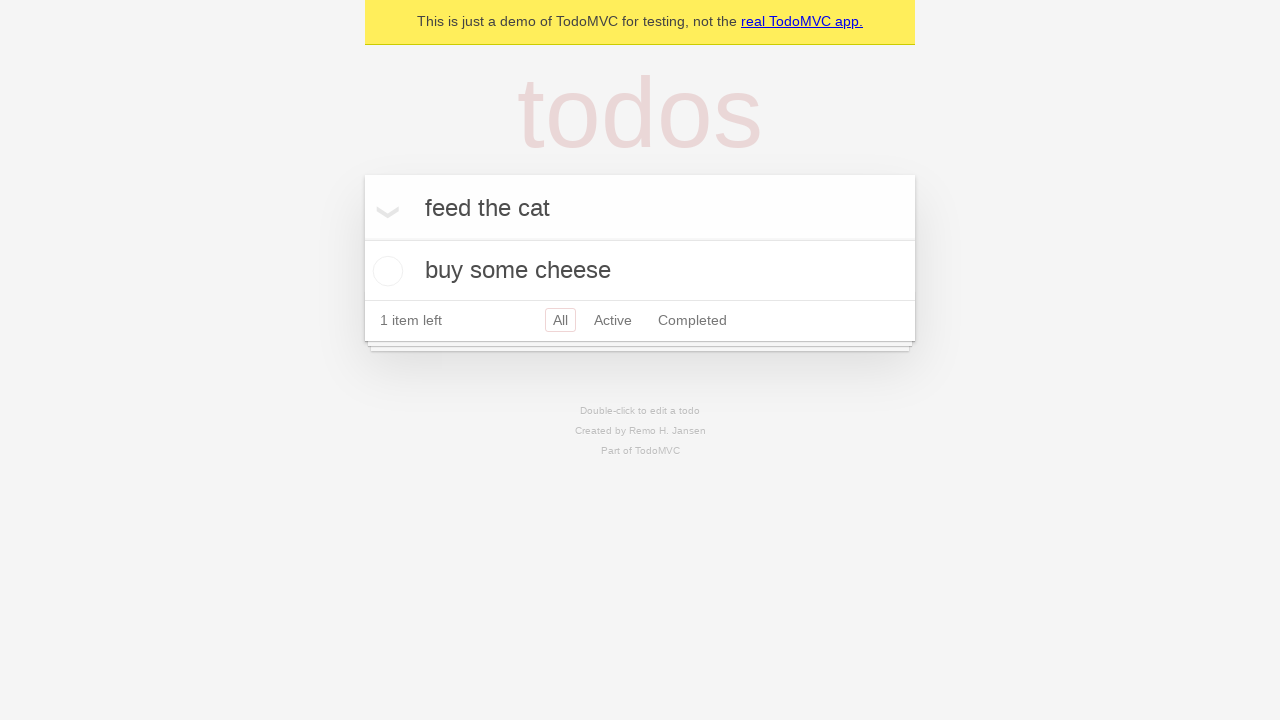

Pressed Enter to create todo 'feed the cat' on internal:attr=[placeholder="What needs to be done?"i]
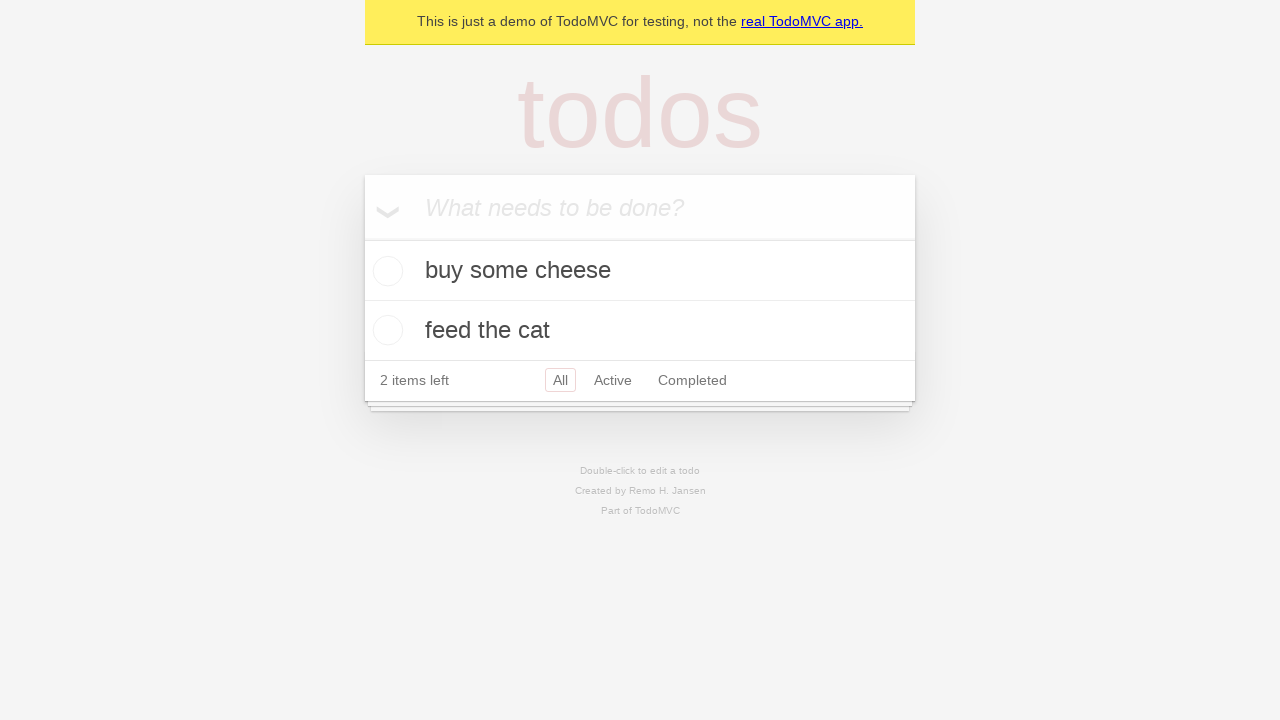

Filled new todo input with 'book a doctors appointment' on internal:attr=[placeholder="What needs to be done?"i]
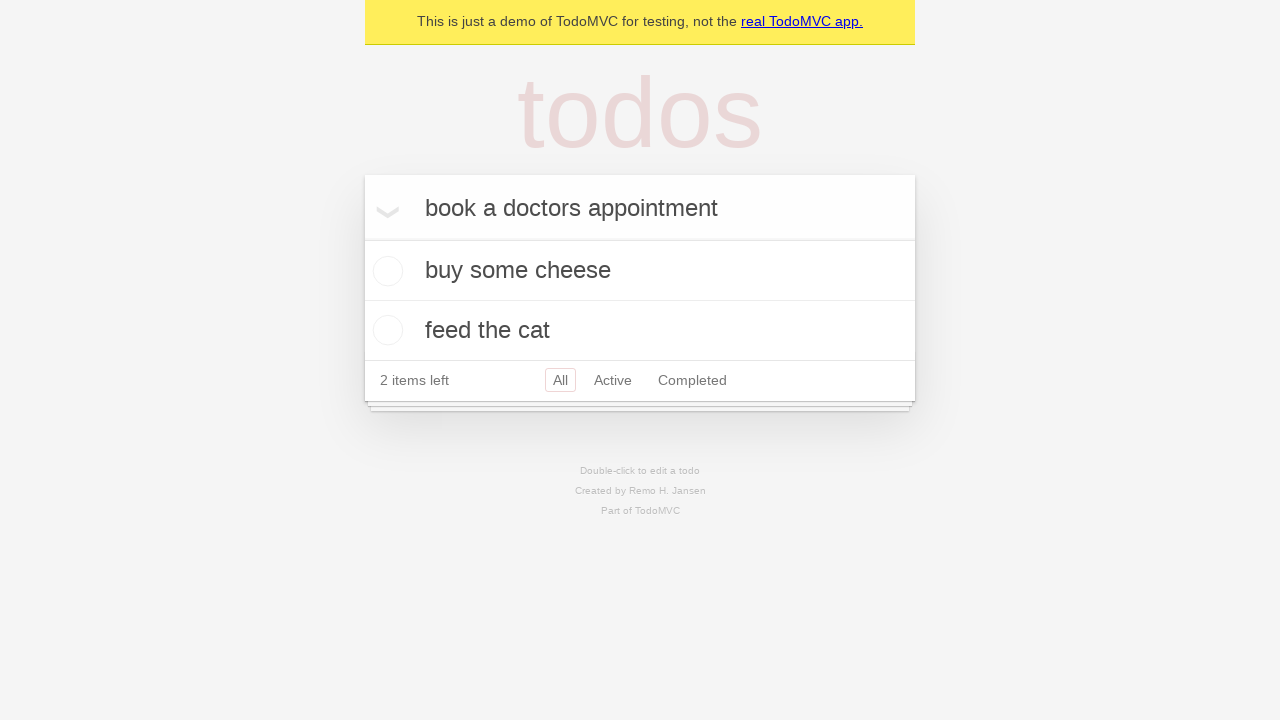

Pressed Enter to create todo 'book a doctors appointment' on internal:attr=[placeholder="What needs to be done?"i]
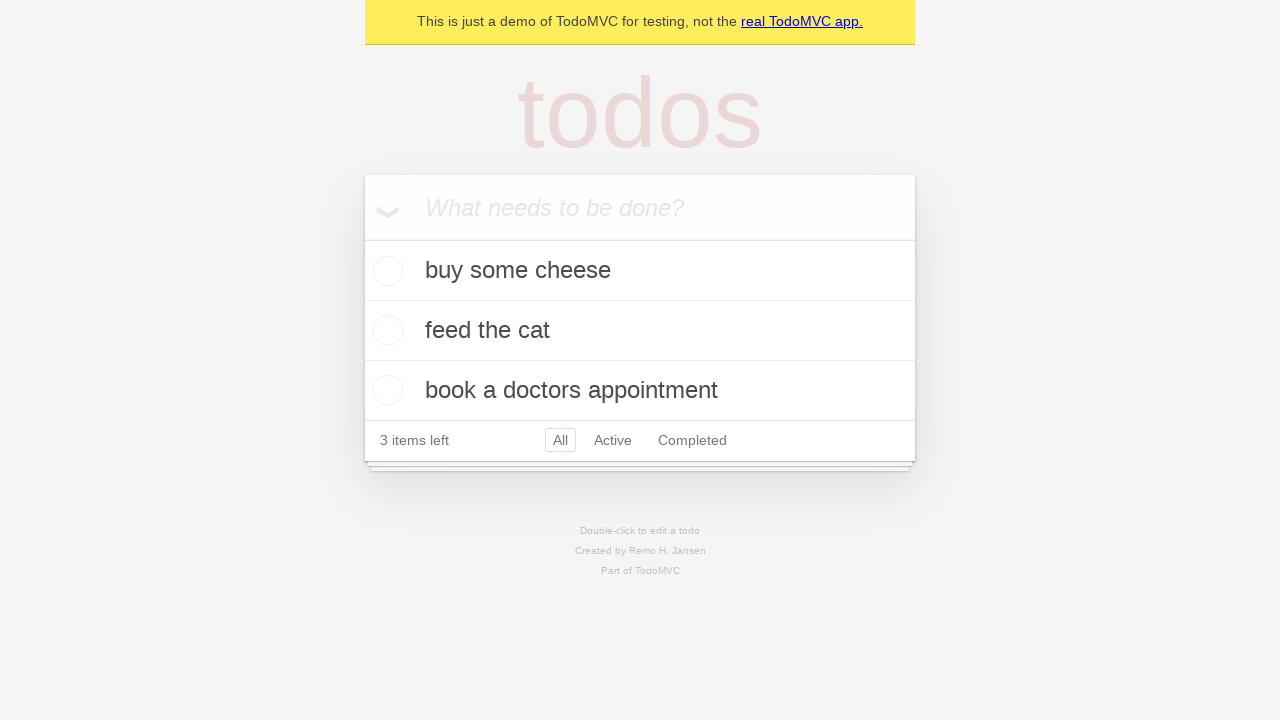

Double-clicked second todo item to enter edit mode at (640, 331) on internal:testid=[data-testid="todo-item"s] >> nth=1
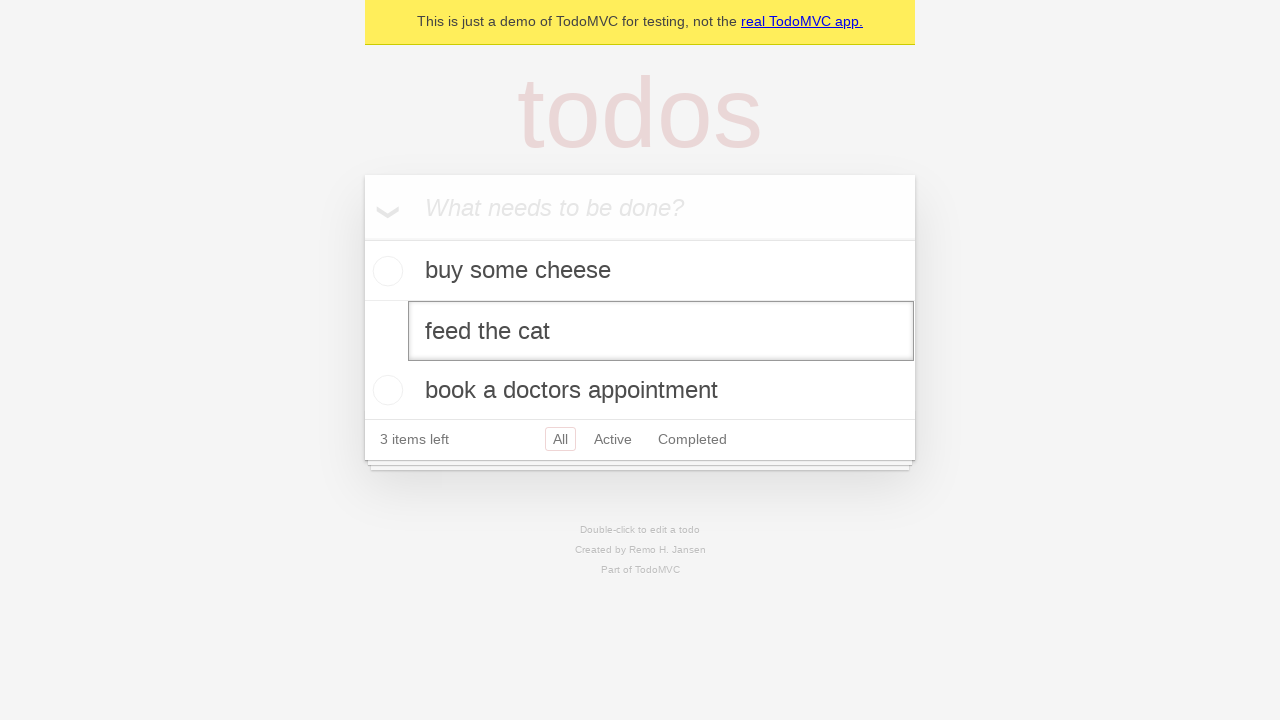

Cleared the text in the edit field to empty string on internal:testid=[data-testid="todo-item"s] >> nth=1 >> internal:role=textbox[nam
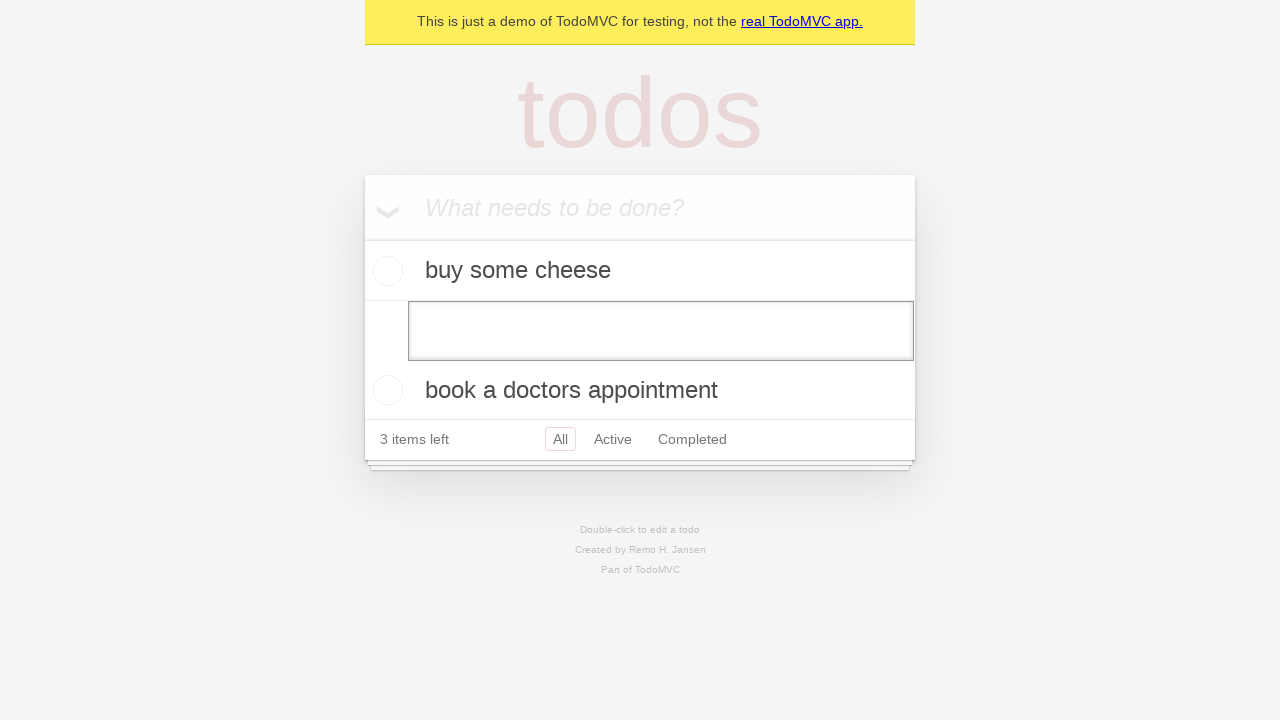

Pressed Enter to confirm the empty edit, removing the todo item on internal:testid=[data-testid="todo-item"s] >> nth=1 >> internal:role=textbox[nam
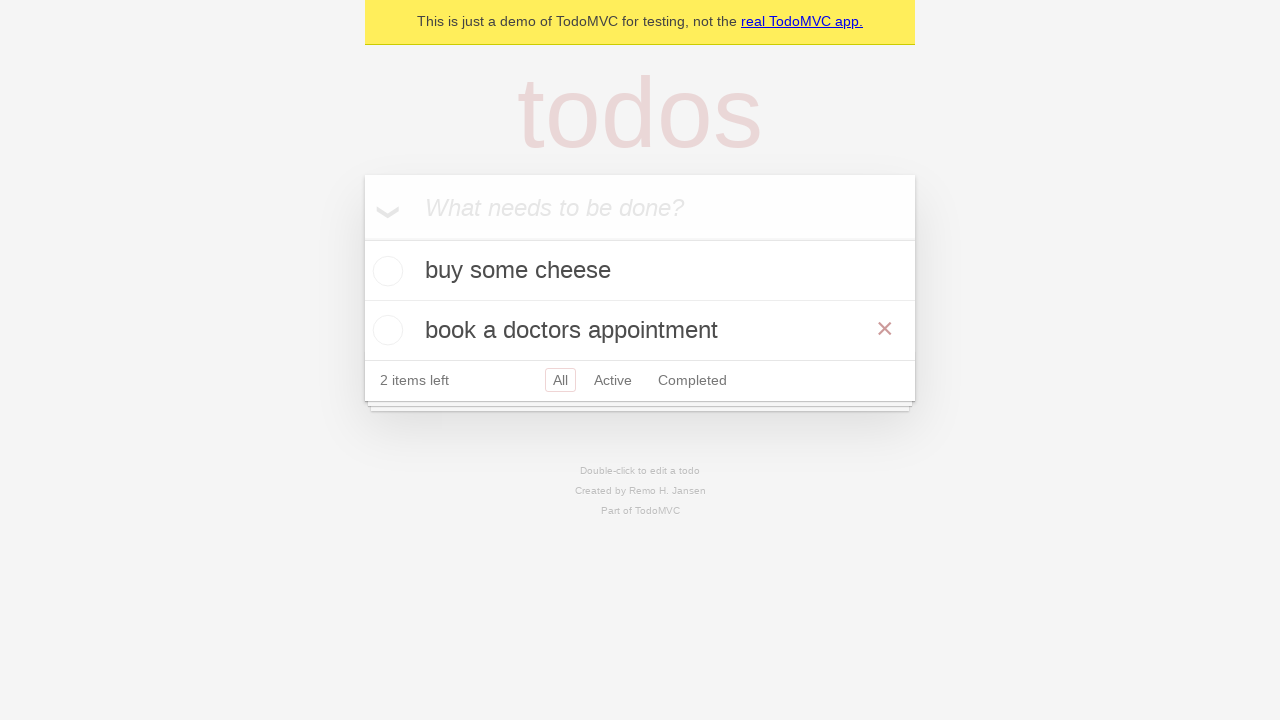

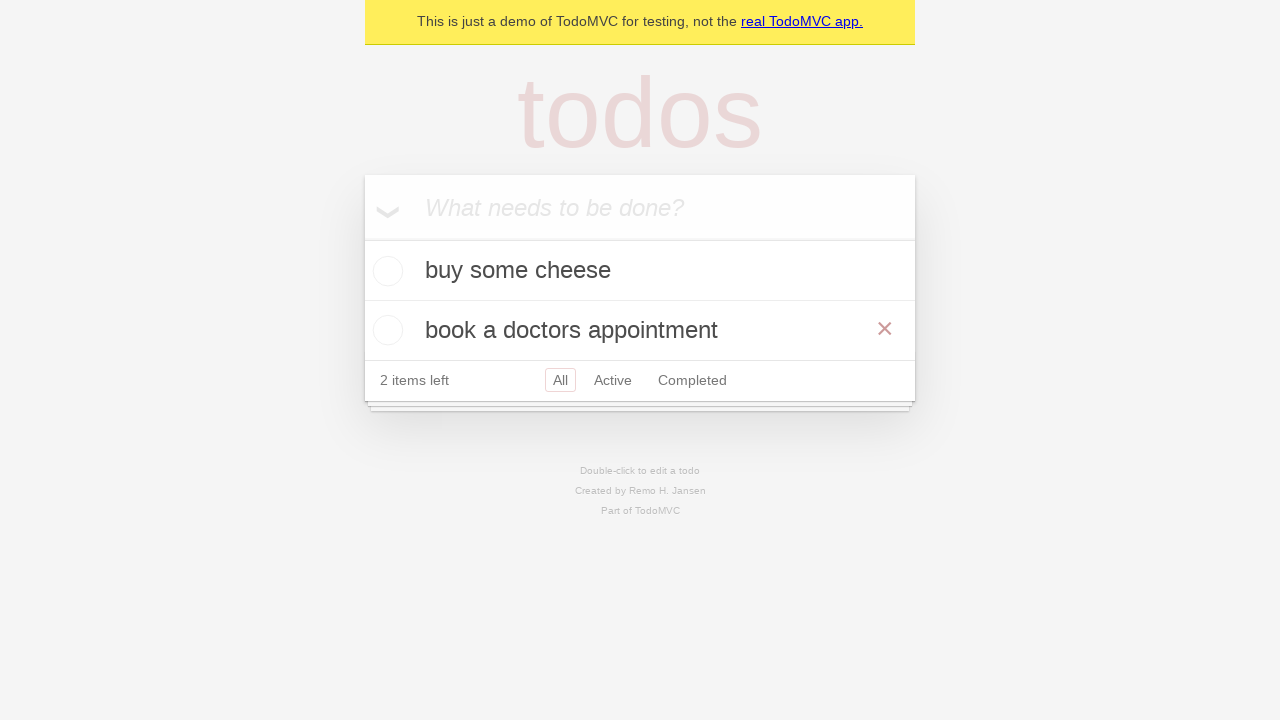